Tests a timed JavaScript alert that appears after 5 seconds by clicking the timer alert button, waiting for the alert, verifying its text, and accepting it

Starting URL: https://demoqa.com/alerts

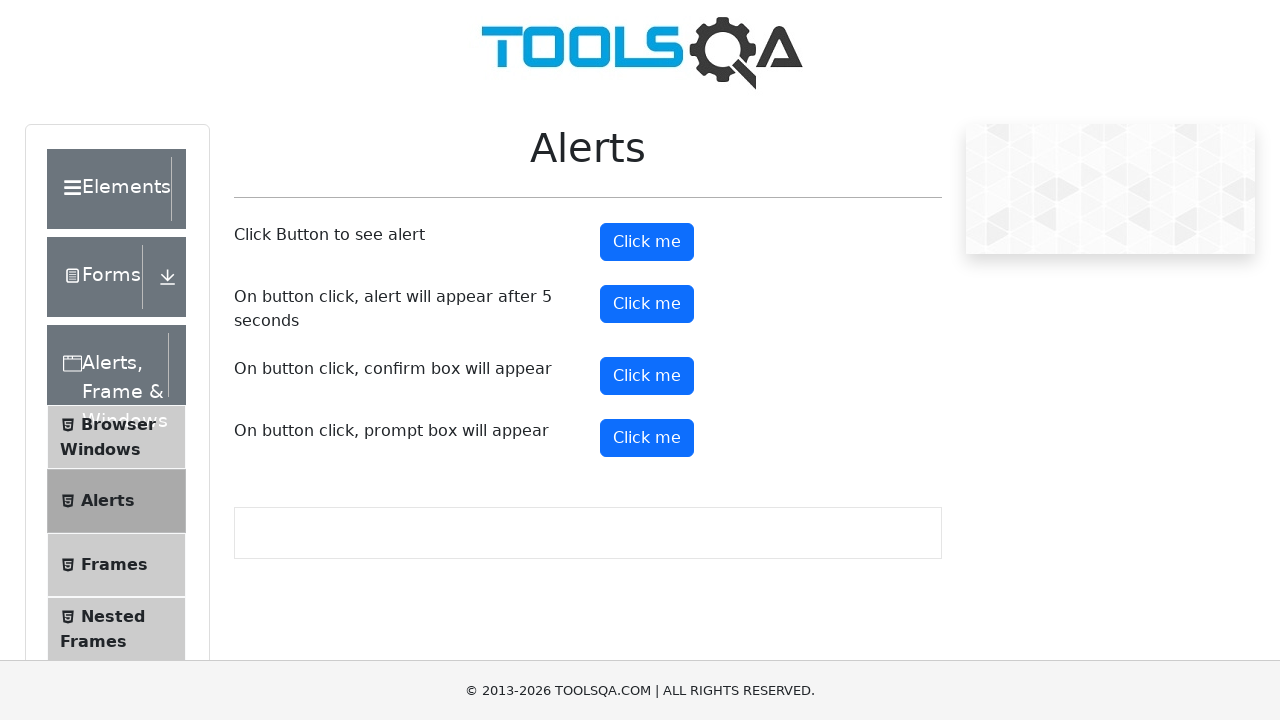

Set up dialog handler to intercept and verify alert
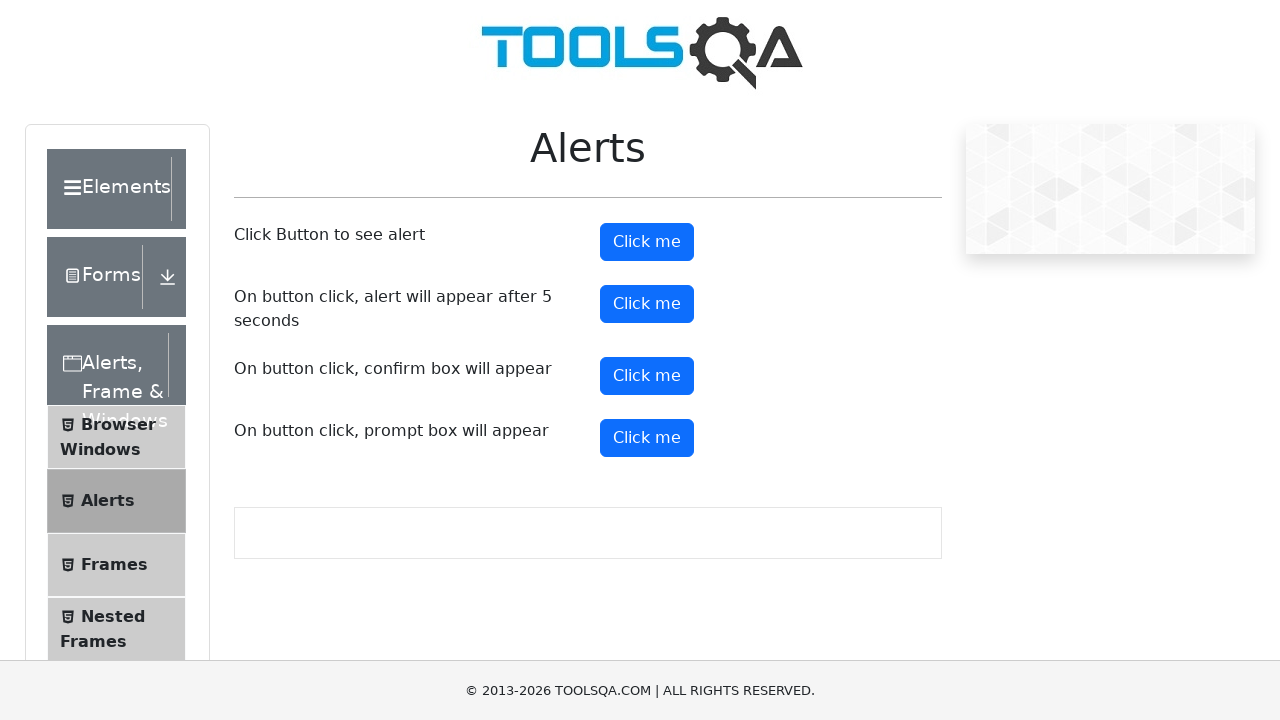

Verified alert message text is 'This alert appeared after 5 seconds' at (647, 304) on #timerAlertButton
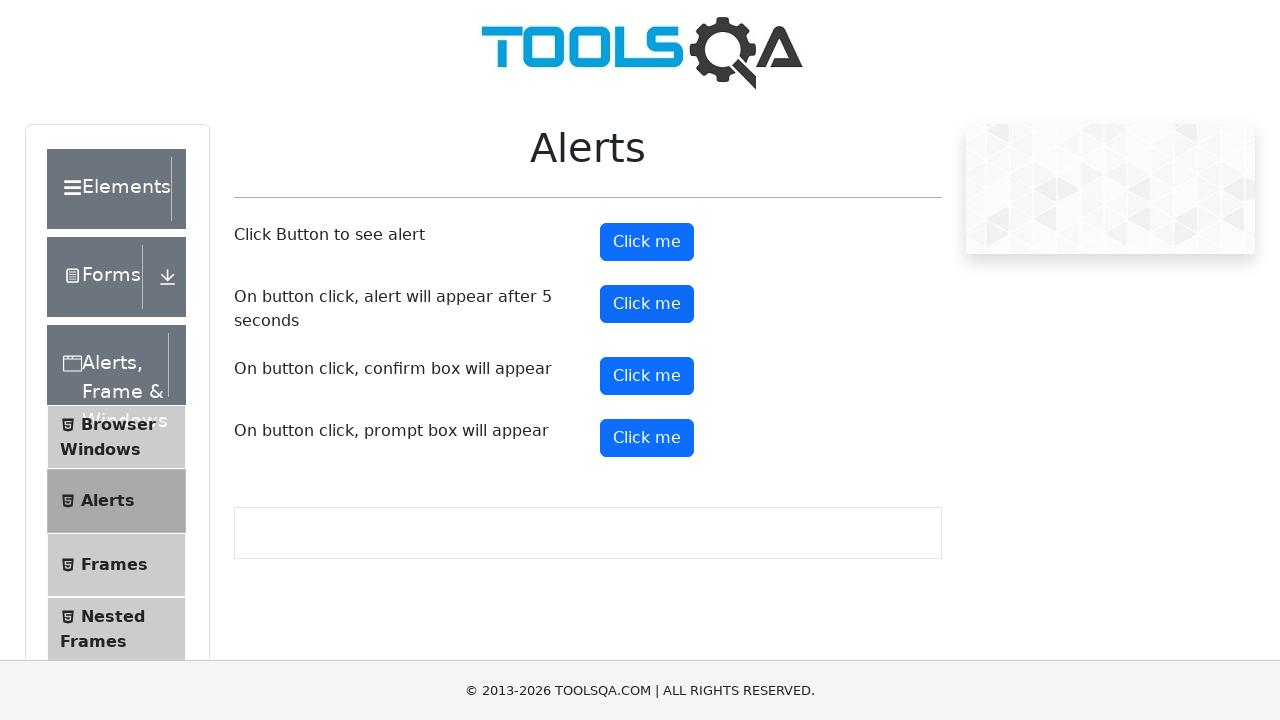

Waited 6 seconds for the timed alert to appear and be handled
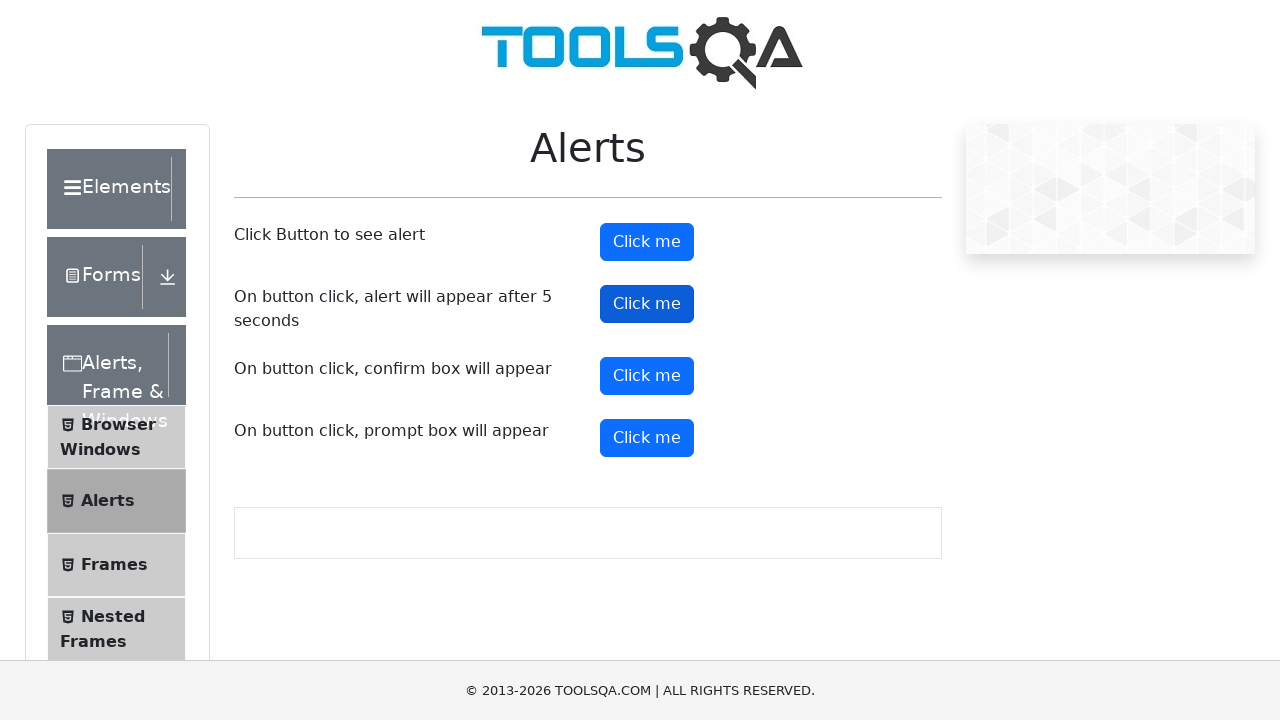

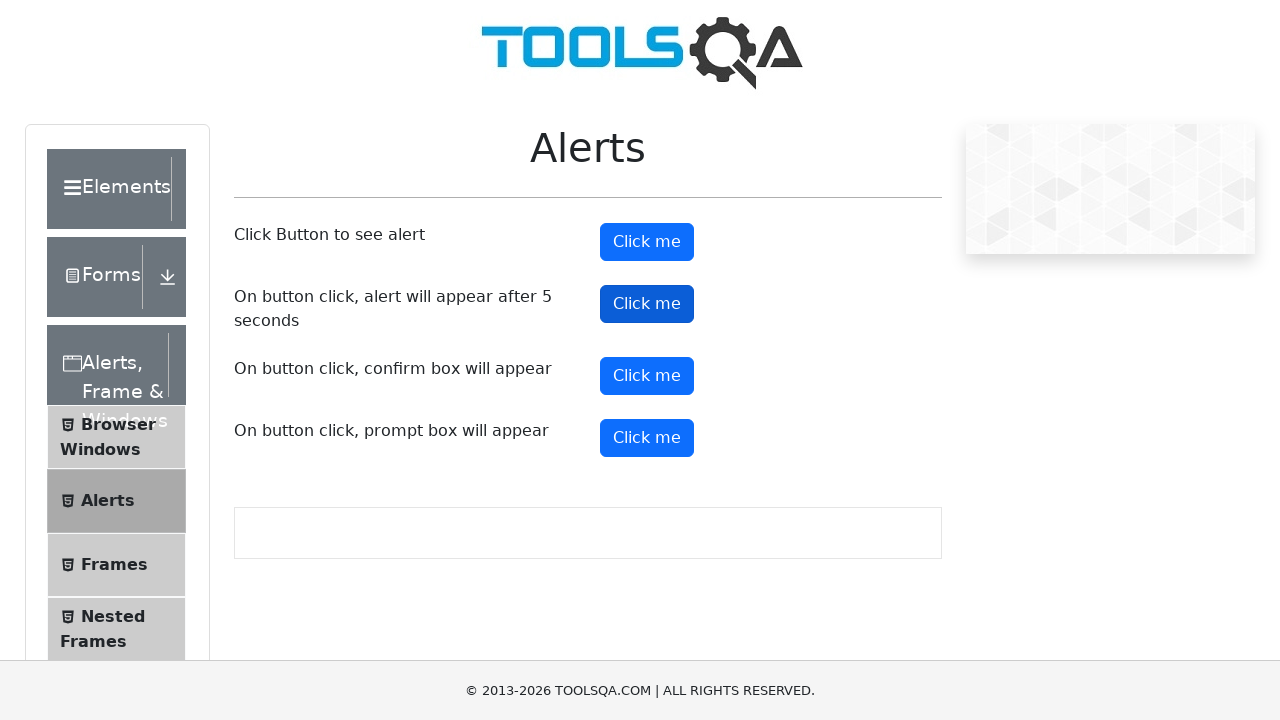